Tests student schedule lookup by entering a student ID and submitting the form

Starting URL: https://www.ttn.edu.vn/?option=com_tnu&view=sinhvien

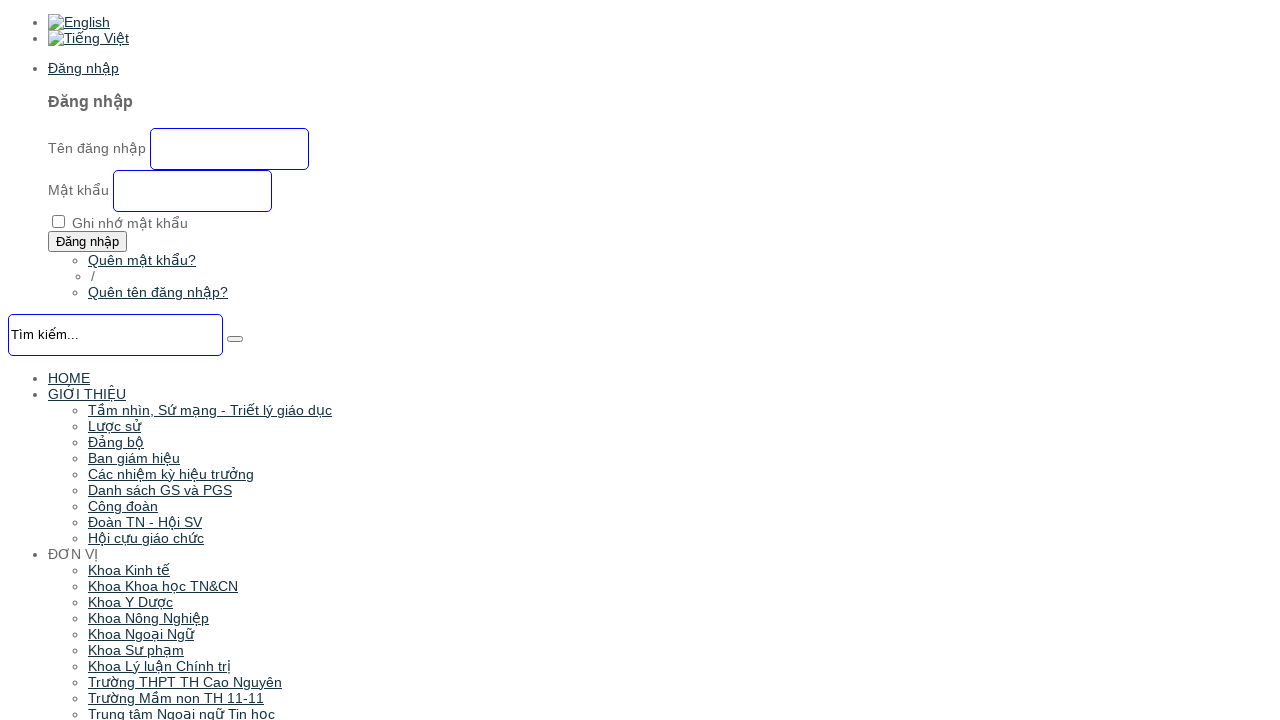

Entered student ID '20103109' into the student ID field on #fmsv
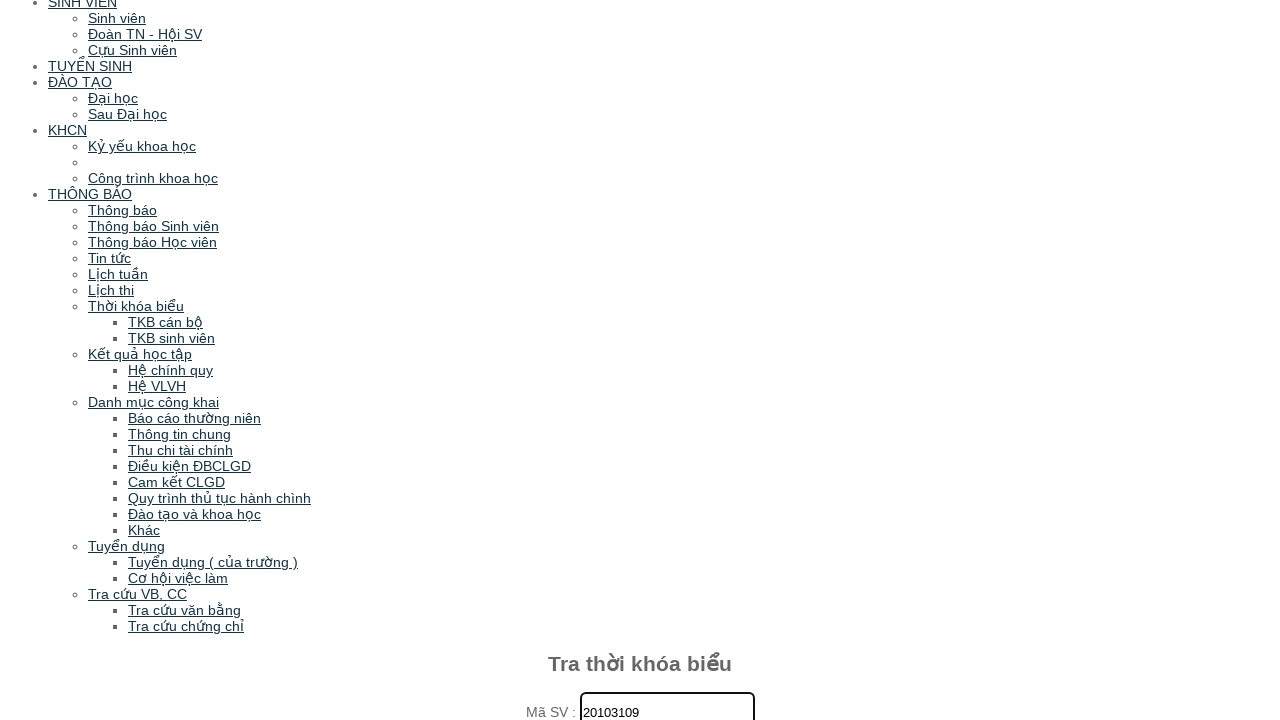

Clicked submit button to lookup student schedule at (640, 360) on xpath=//*[@id="tdiv"]/input[2]
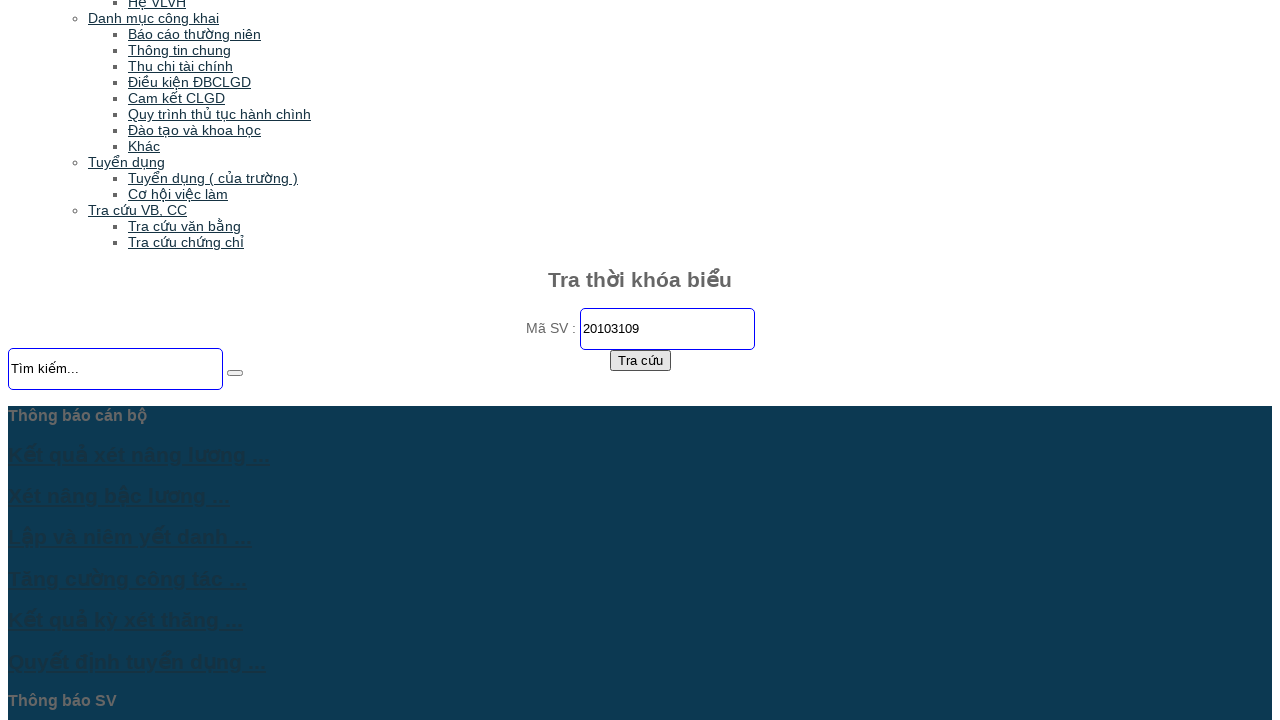

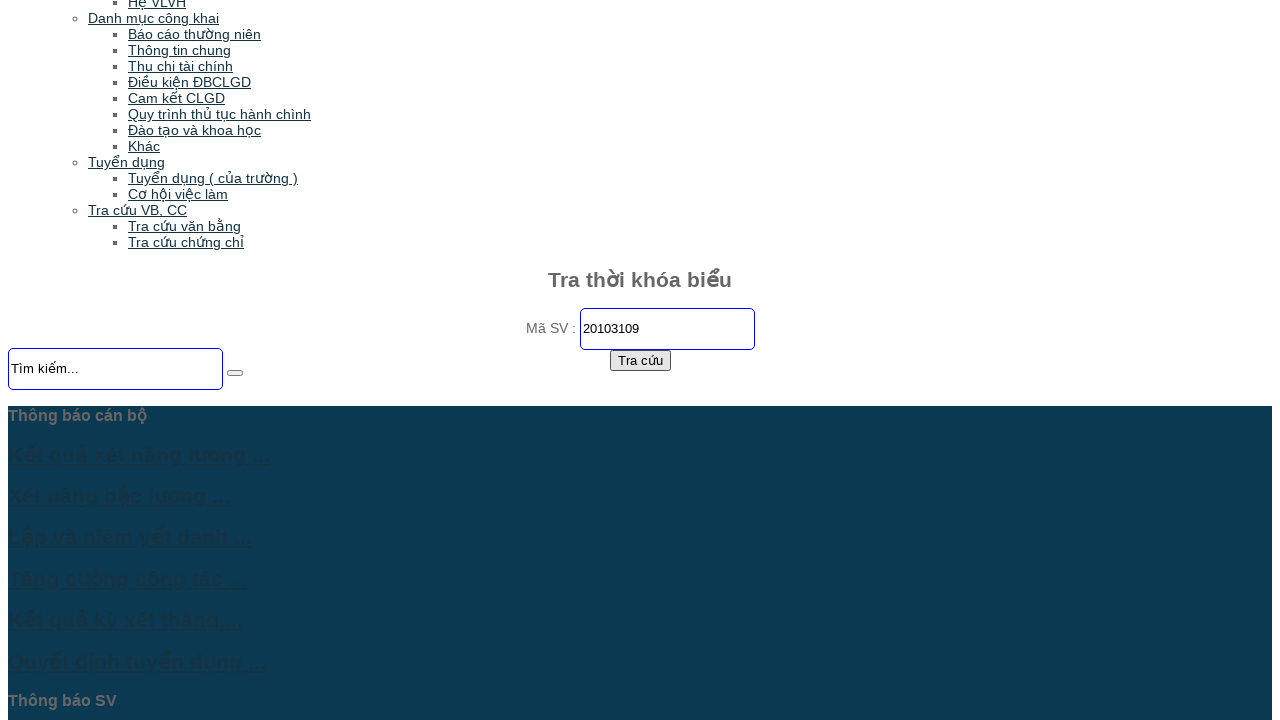